Tests a mathematical form by extracting two numbers from the page, calculating their sum, selecting the result from a dropdown menu, and submitting the form

Starting URL: http://suninjuly.github.io/selects1.html

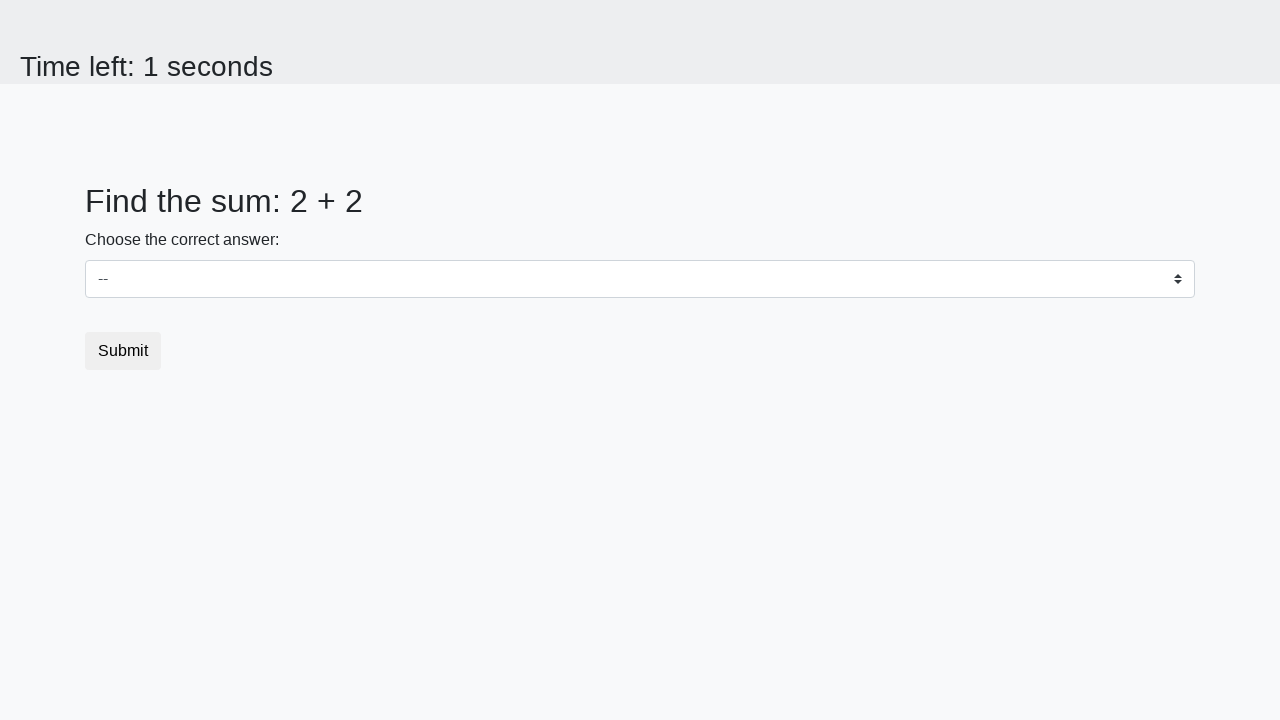

Located first number element (#num1)
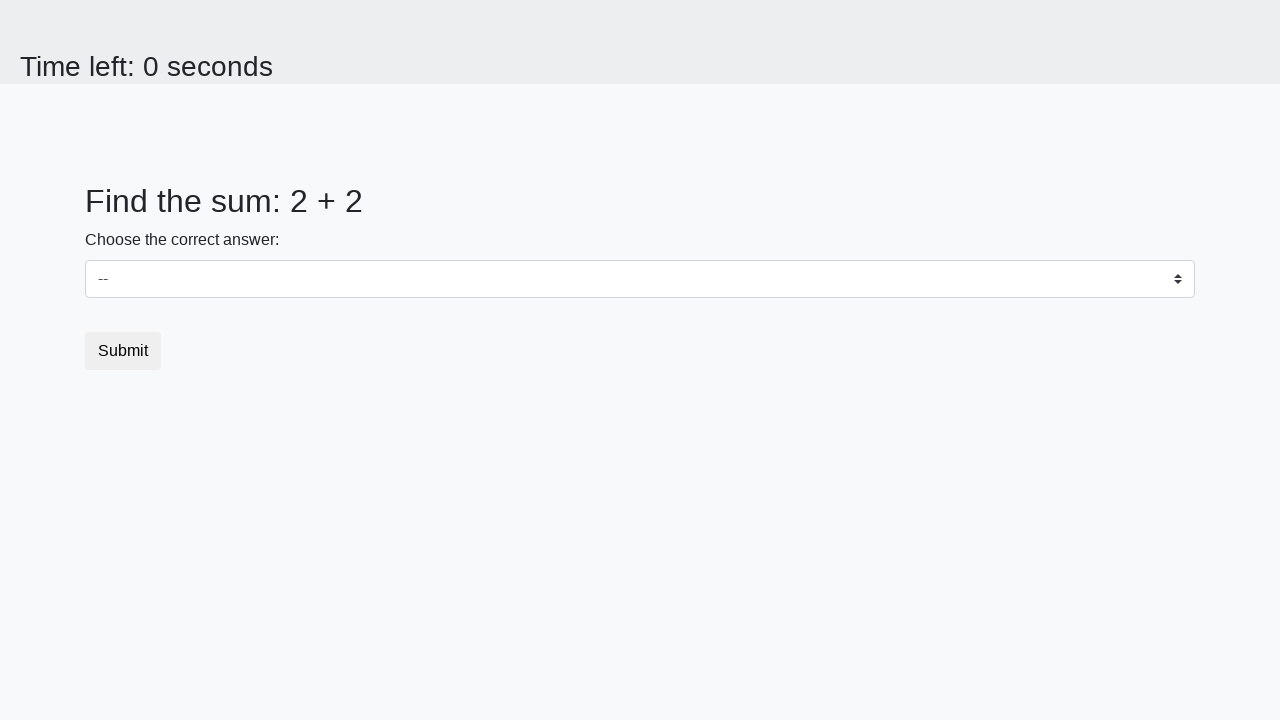

Extracted first number: 2
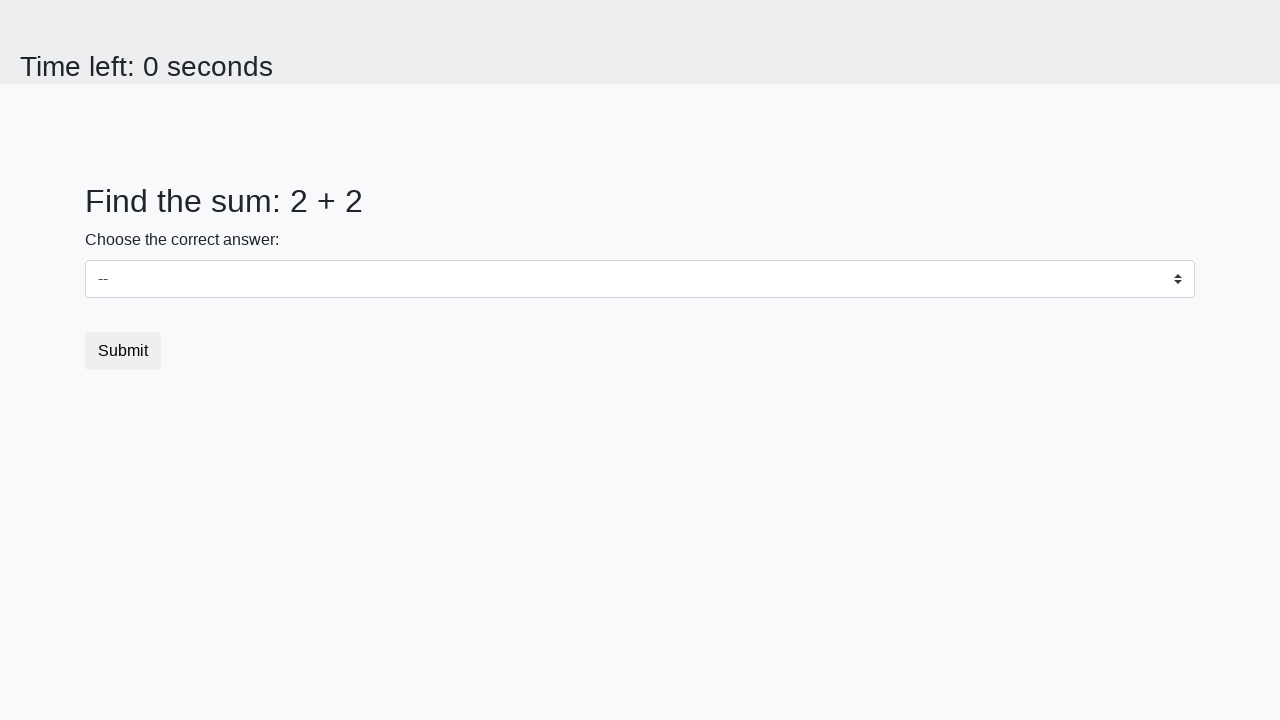

Located second number element (#num2)
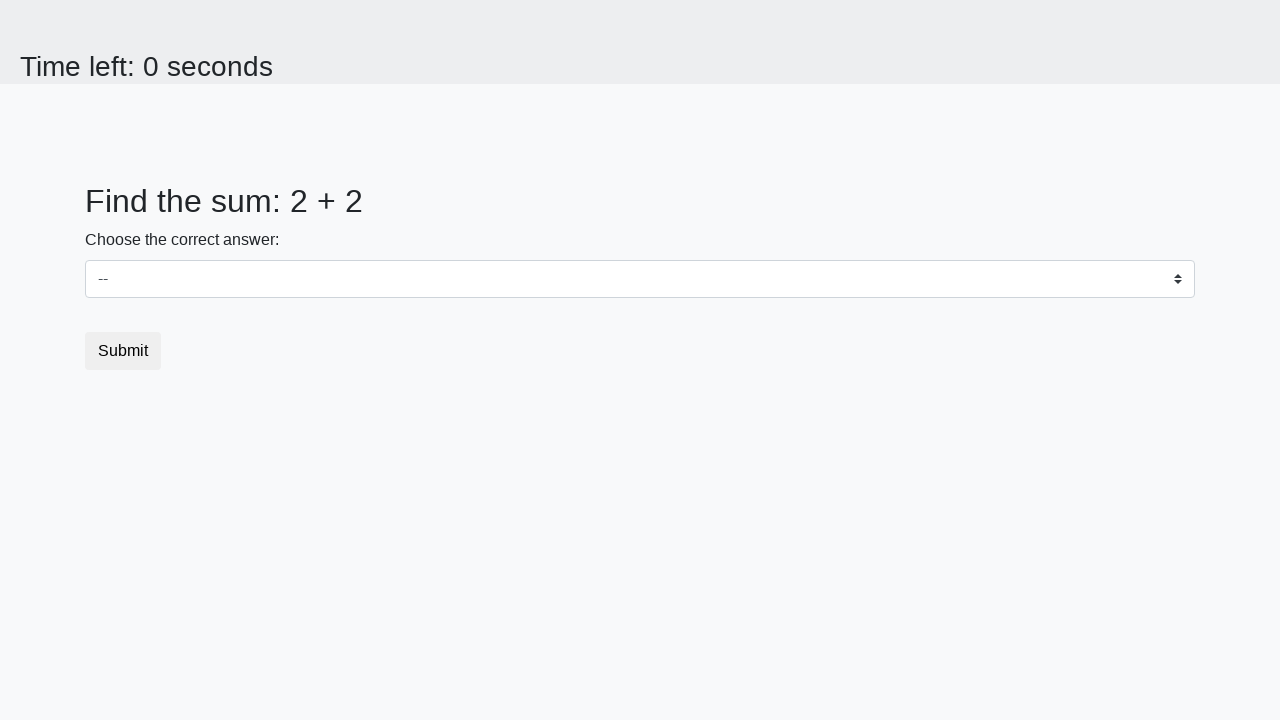

Extracted second number: 2
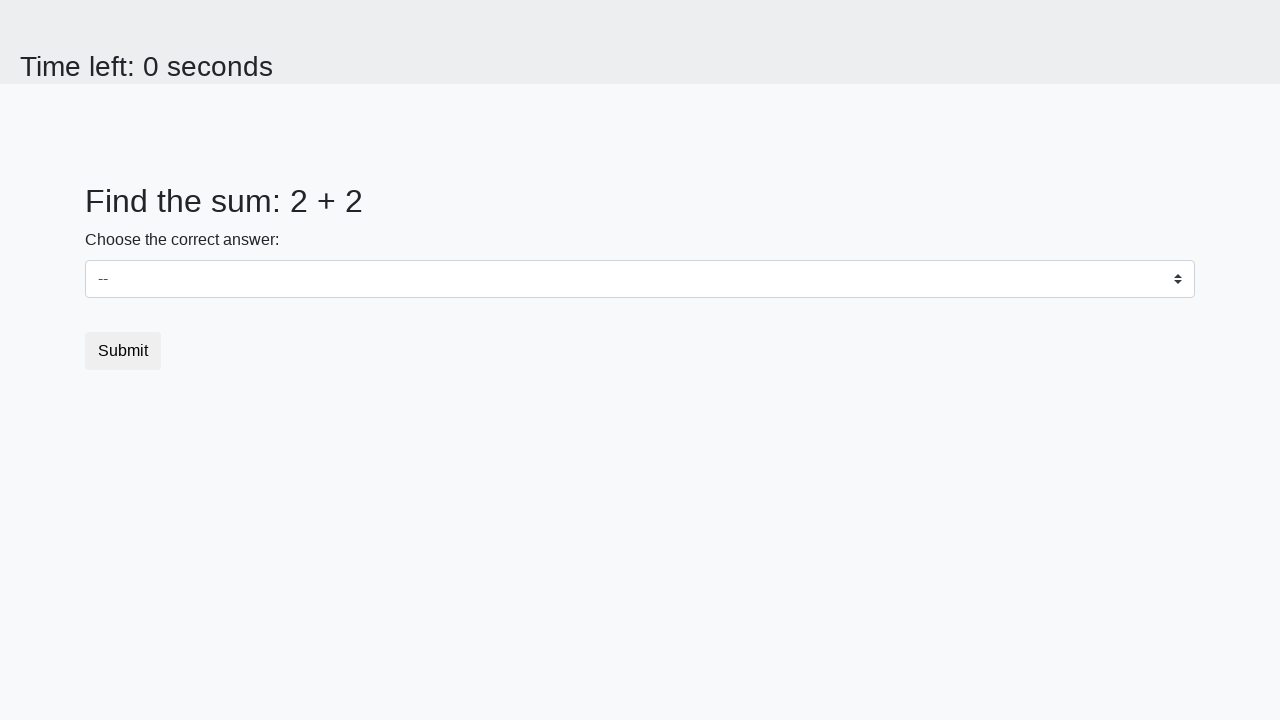

Calculated sum: 2 + 2 = 4
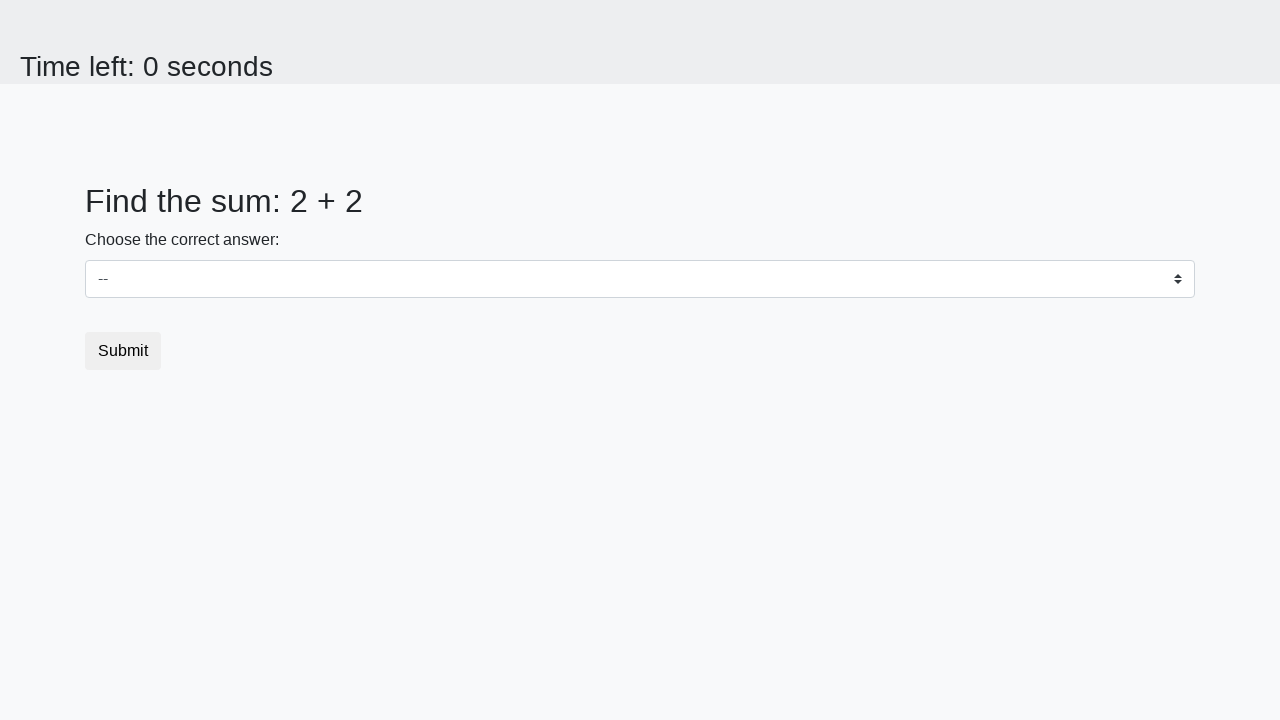

Selected calculated result (4) from dropdown on select
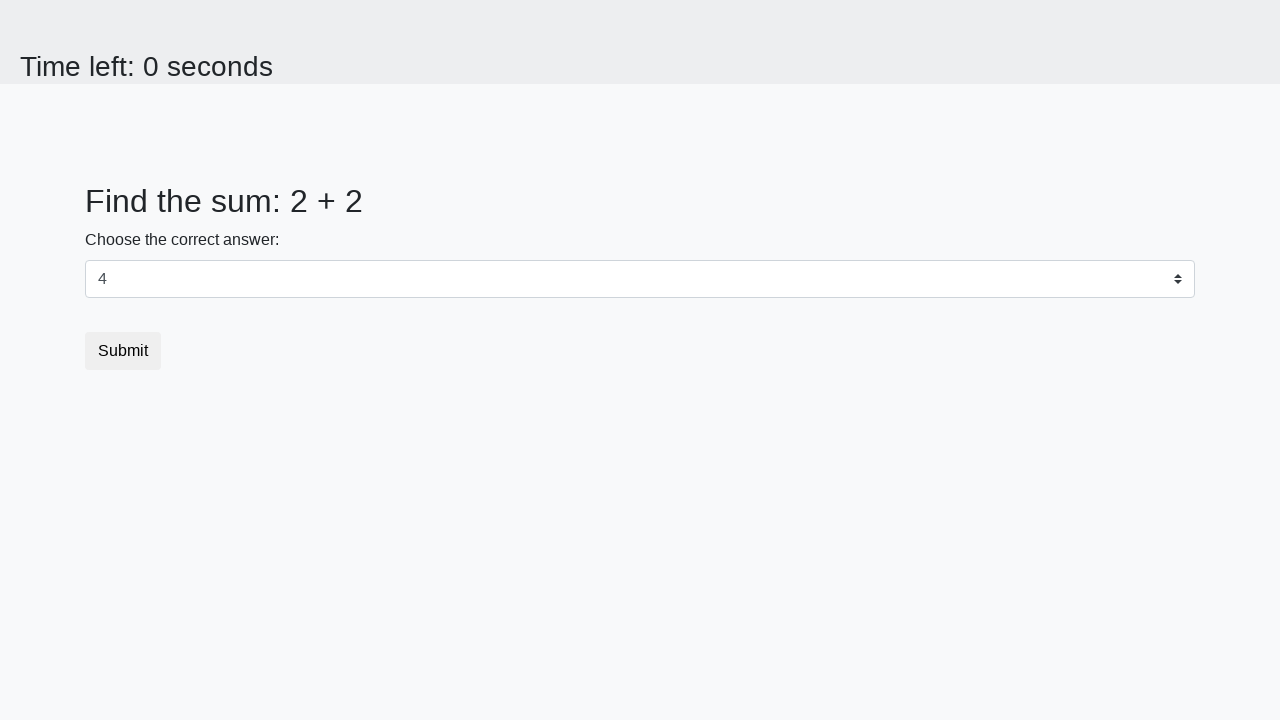

Clicked submit button to submit the form at (123, 351) on button.btn
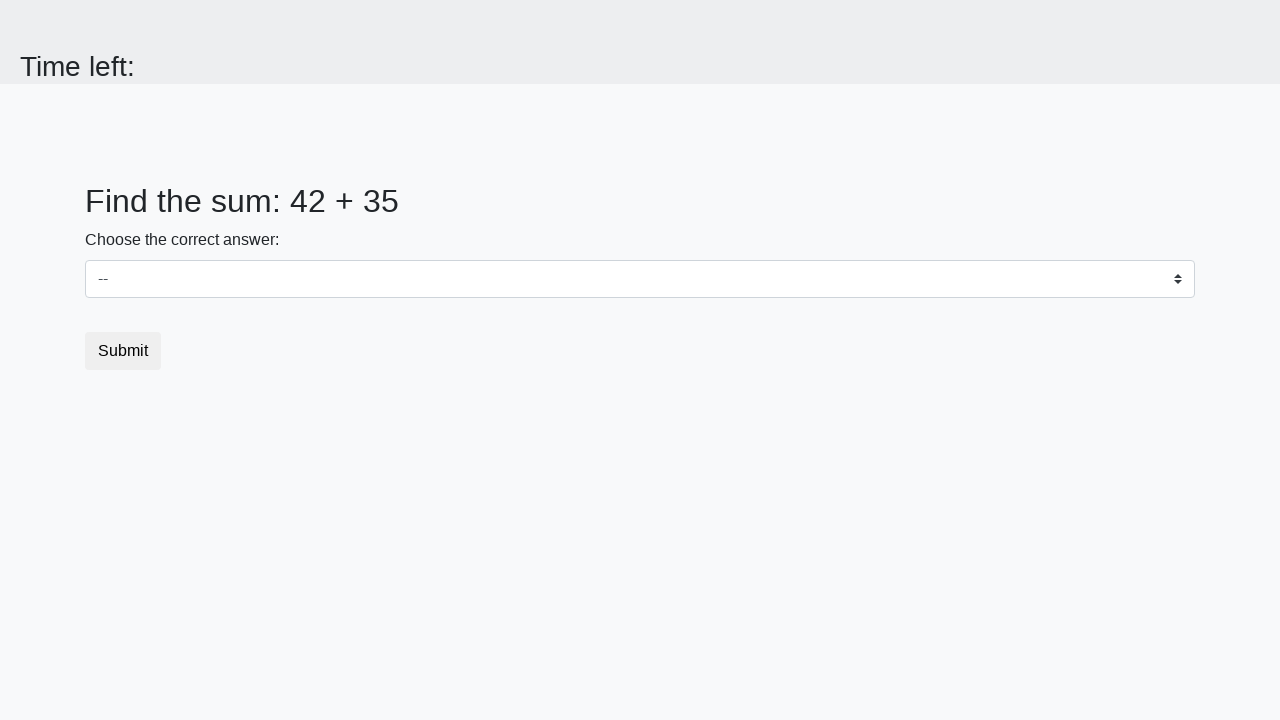

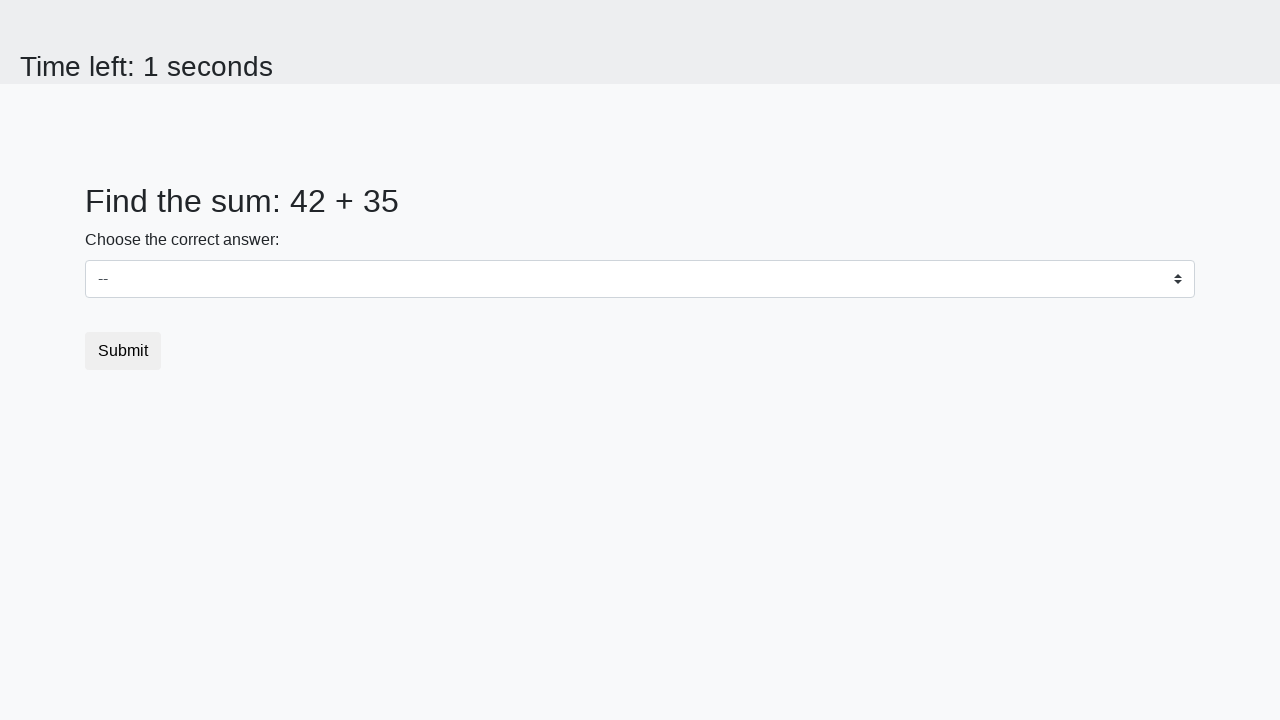